Tests text input functionality where entering text changes a button's label

Starting URL: http://uitestingplayground.com/textinput

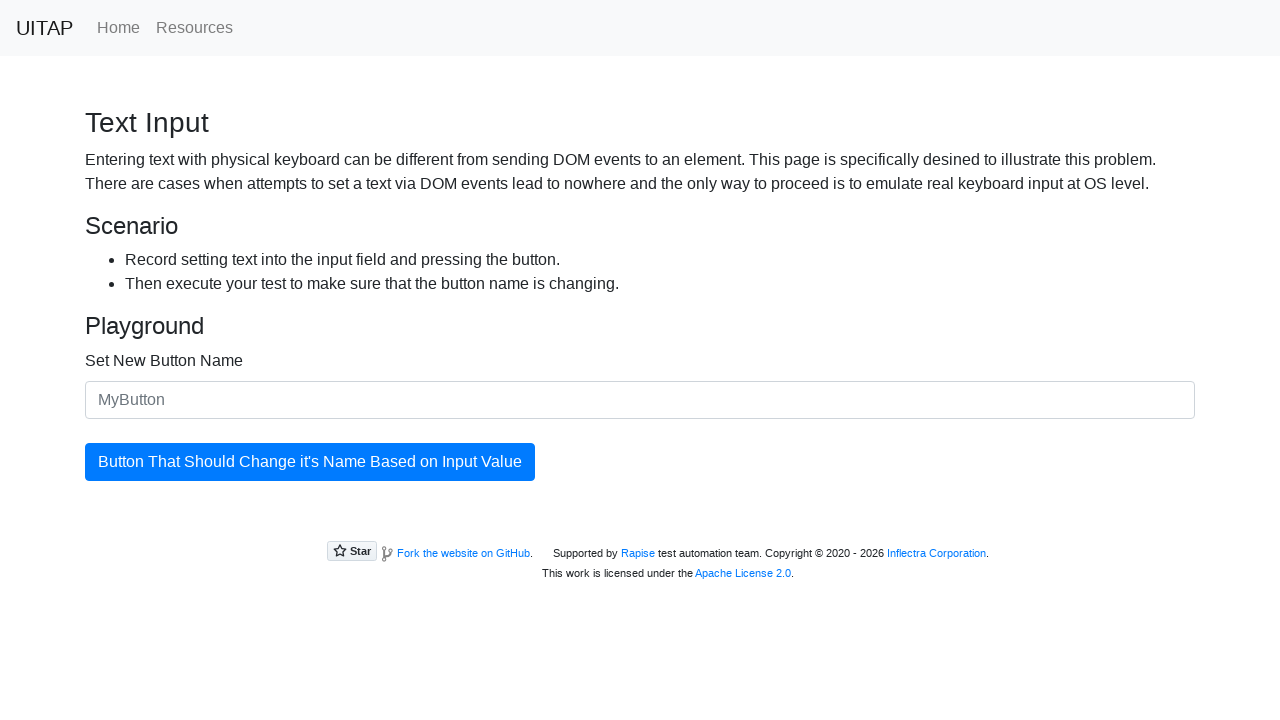

Filled text input with 'Merion' as new button name on #newButtonName
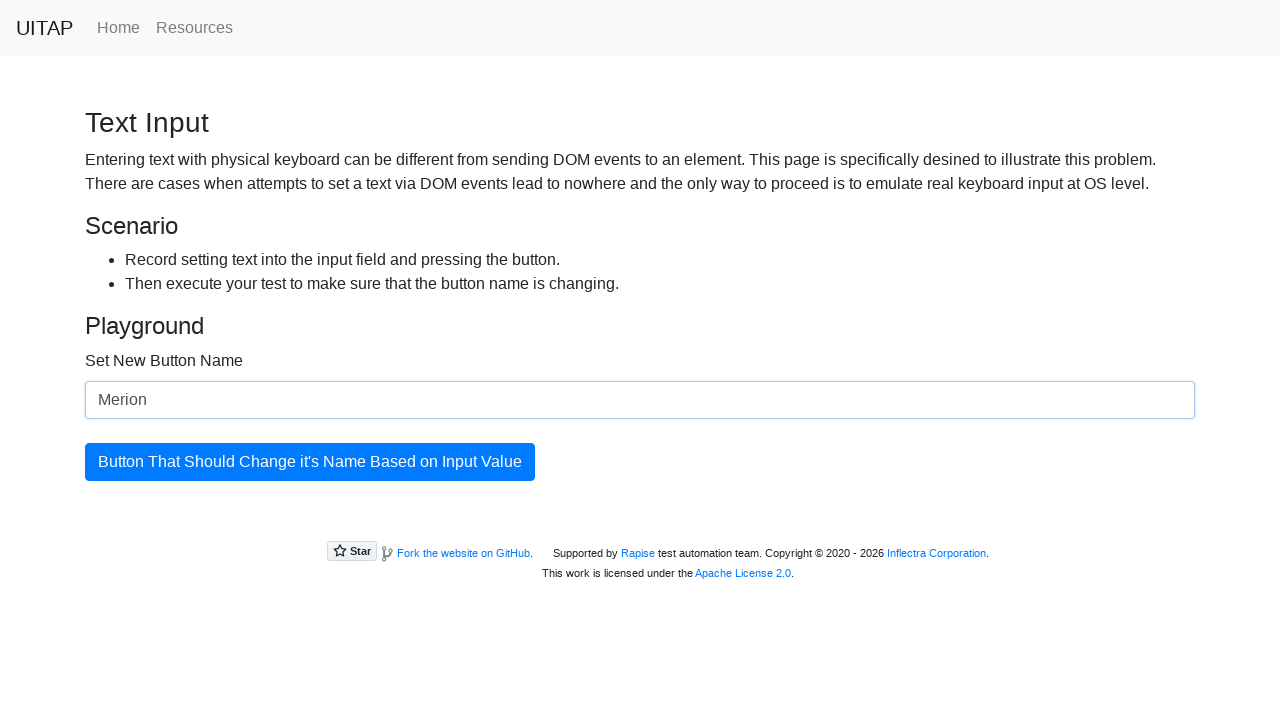

Clicked the button to trigger text update at (310, 462) on #updatingButton
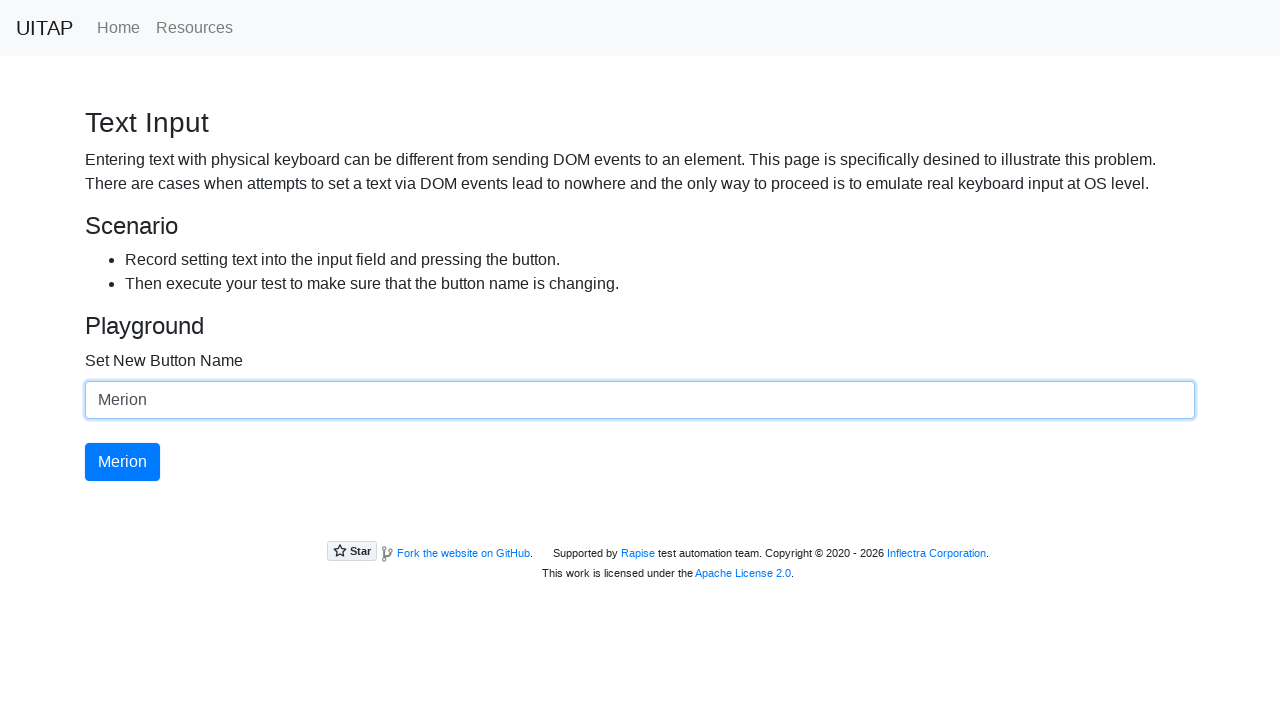

Verified button label changed to 'Merion'
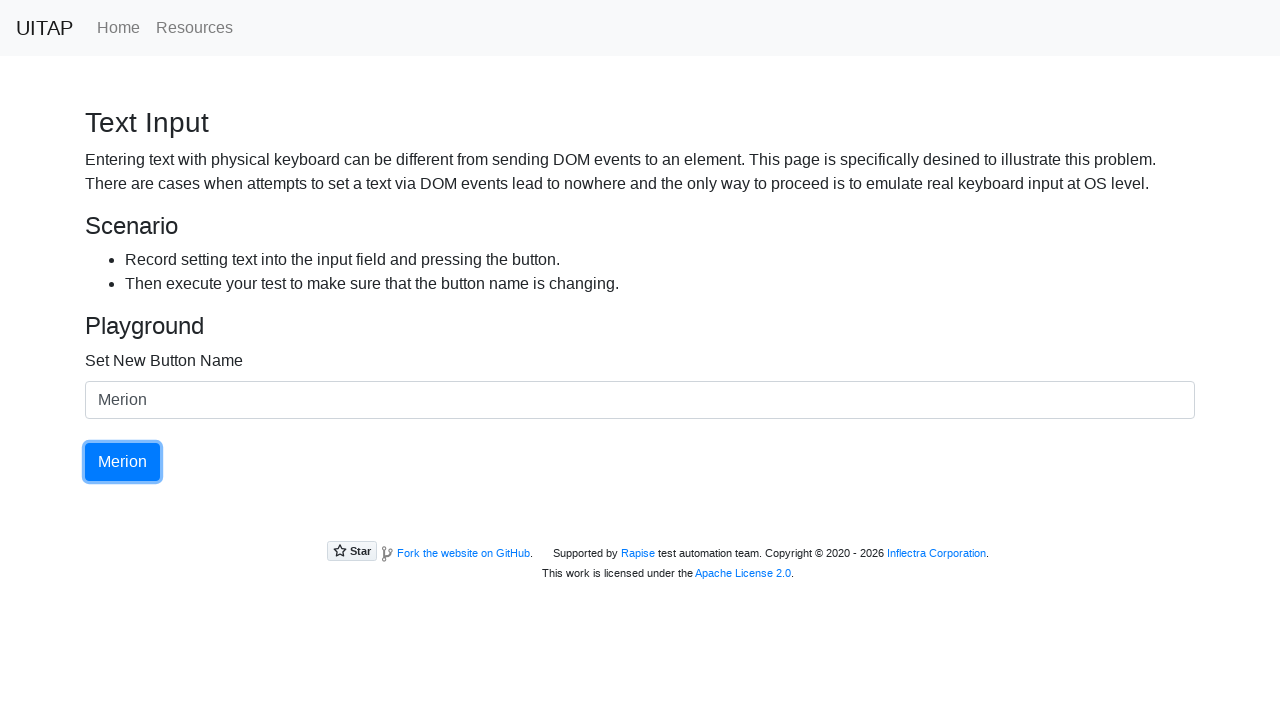

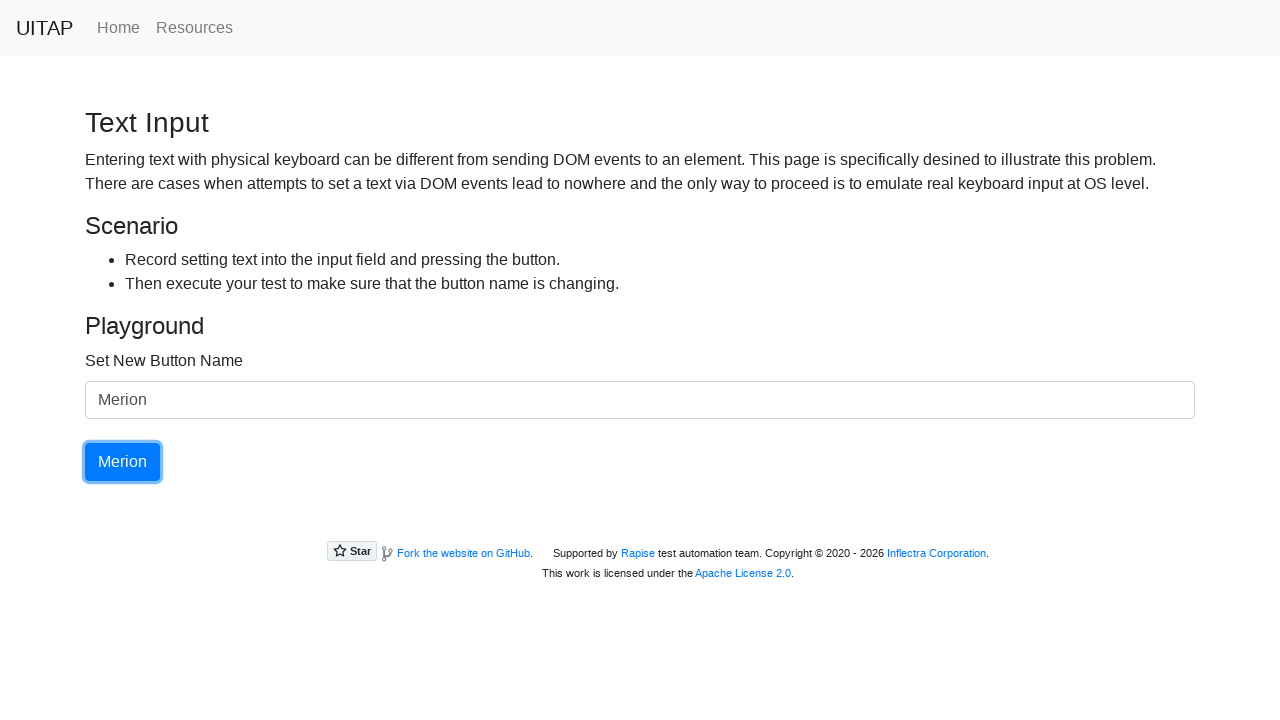